Tests checkbox interactions by clicking the first checkbox to select it, and clicking the second checkbox to deselect it if it's already selected

Starting URL: https://the-internet.herokuapp.com/checkboxes

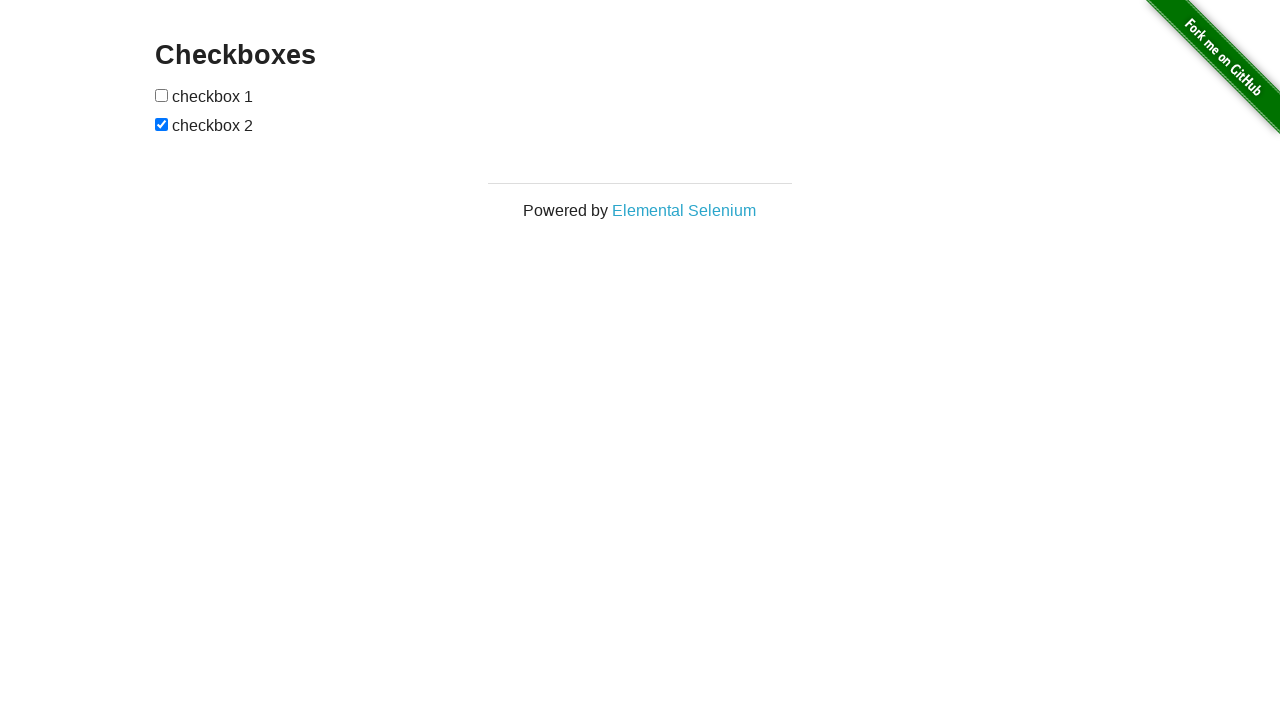

Navigated to checkbox test page
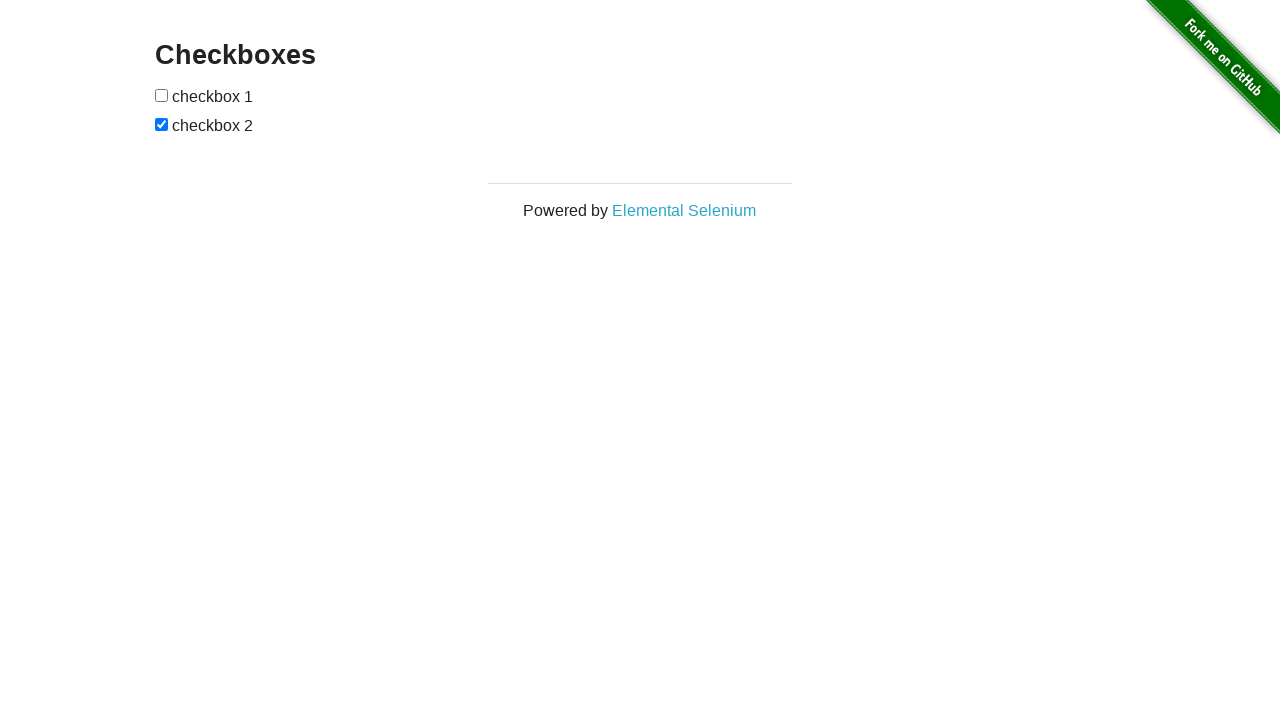

Clicked first checkbox to select it at (162, 95) on xpath=//*[@id='checkboxes']/input[1]
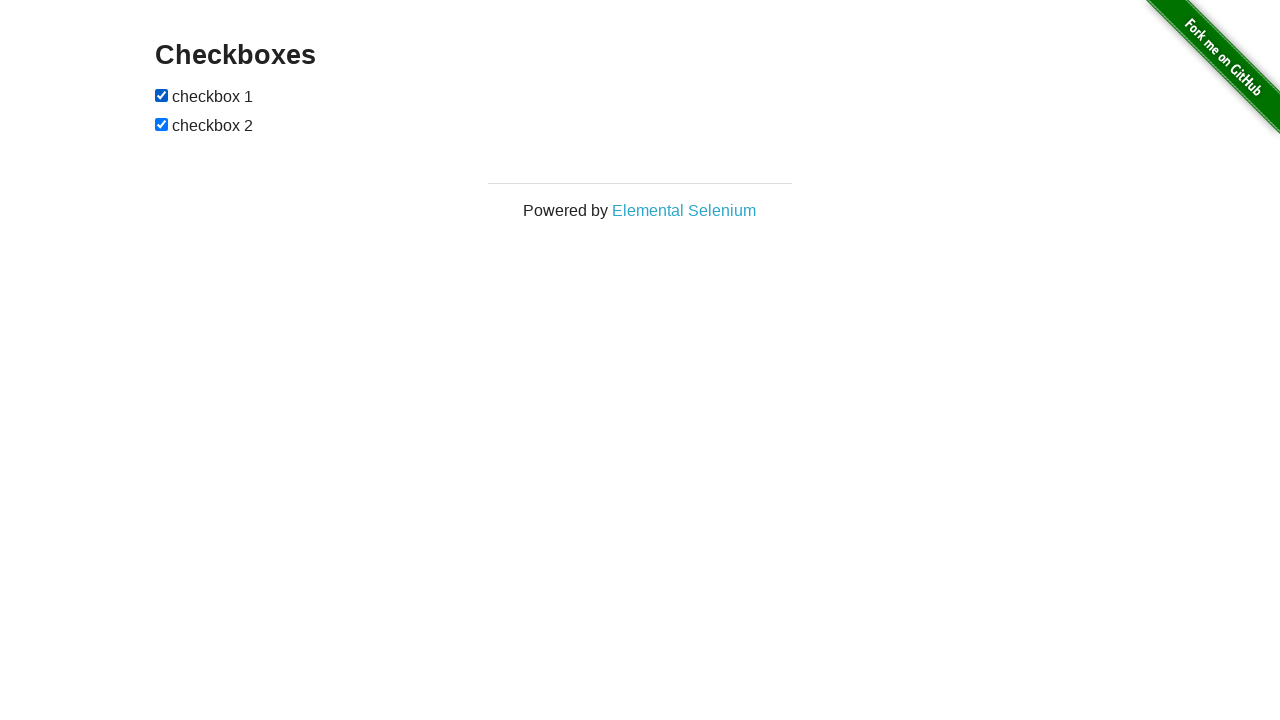

Second checkbox was selected, clicked to deselect it at (162, 124) on xpath=//*[@id='checkboxes']/input[2]
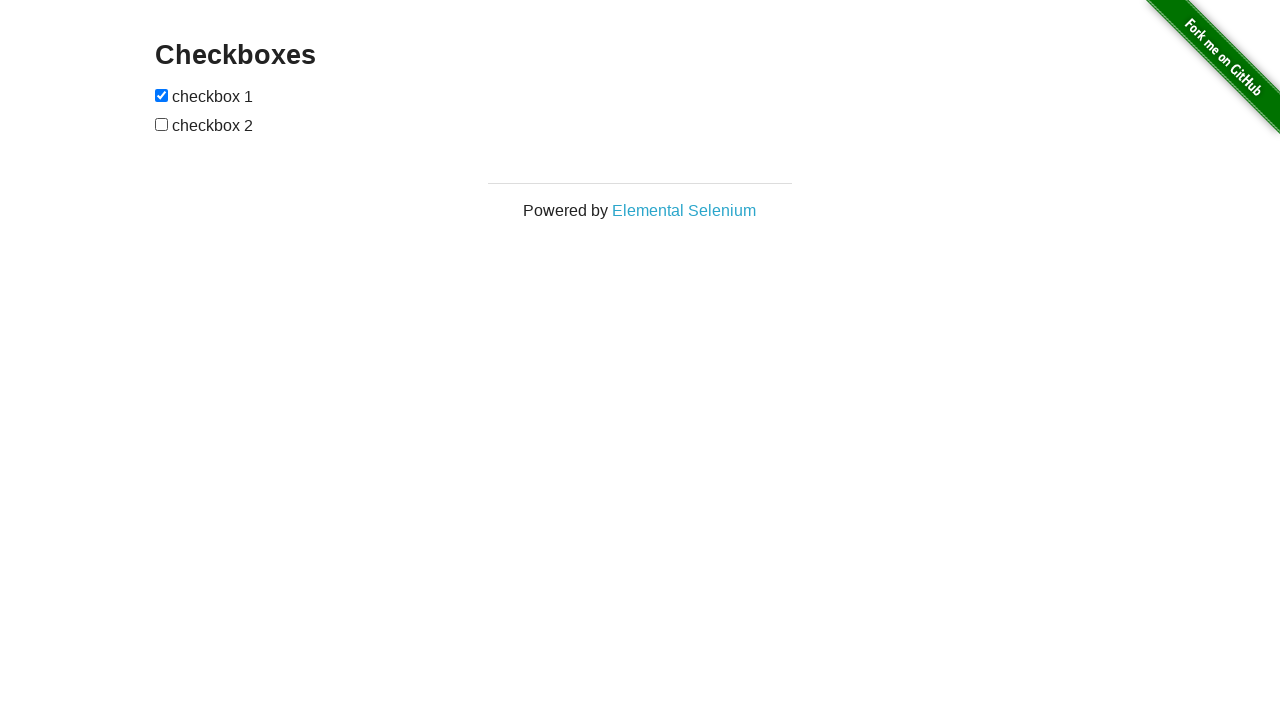

Verified first checkbox is selected
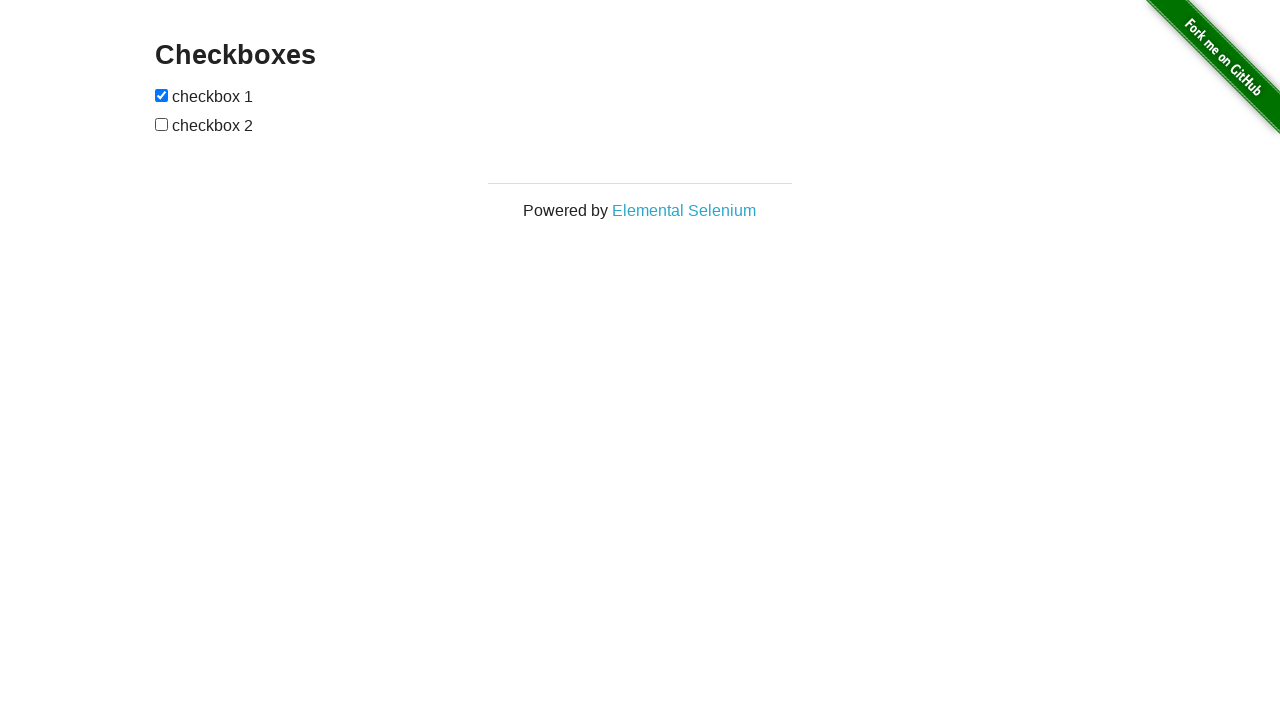

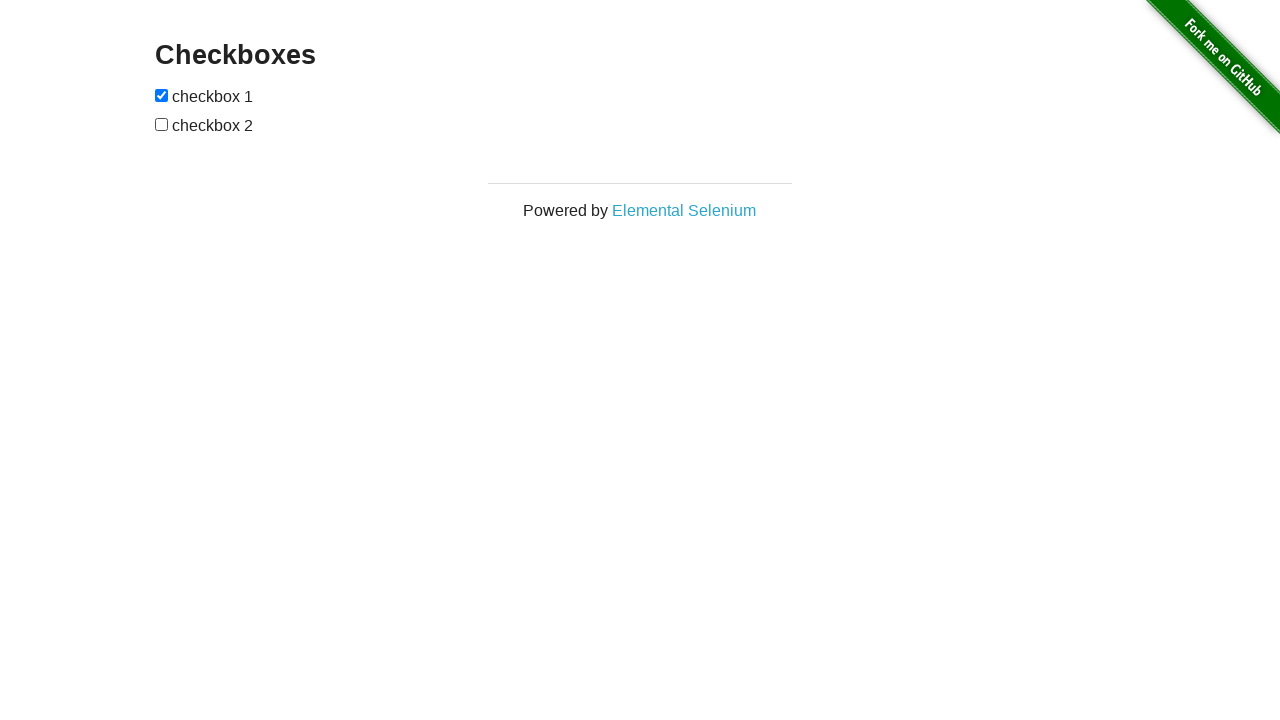